Tests Salesforce form by filling in user information including last name, company, first name, and selecting company size

Starting URL: https://www.salesforce.com/in/form/sem/salesforce-crm/

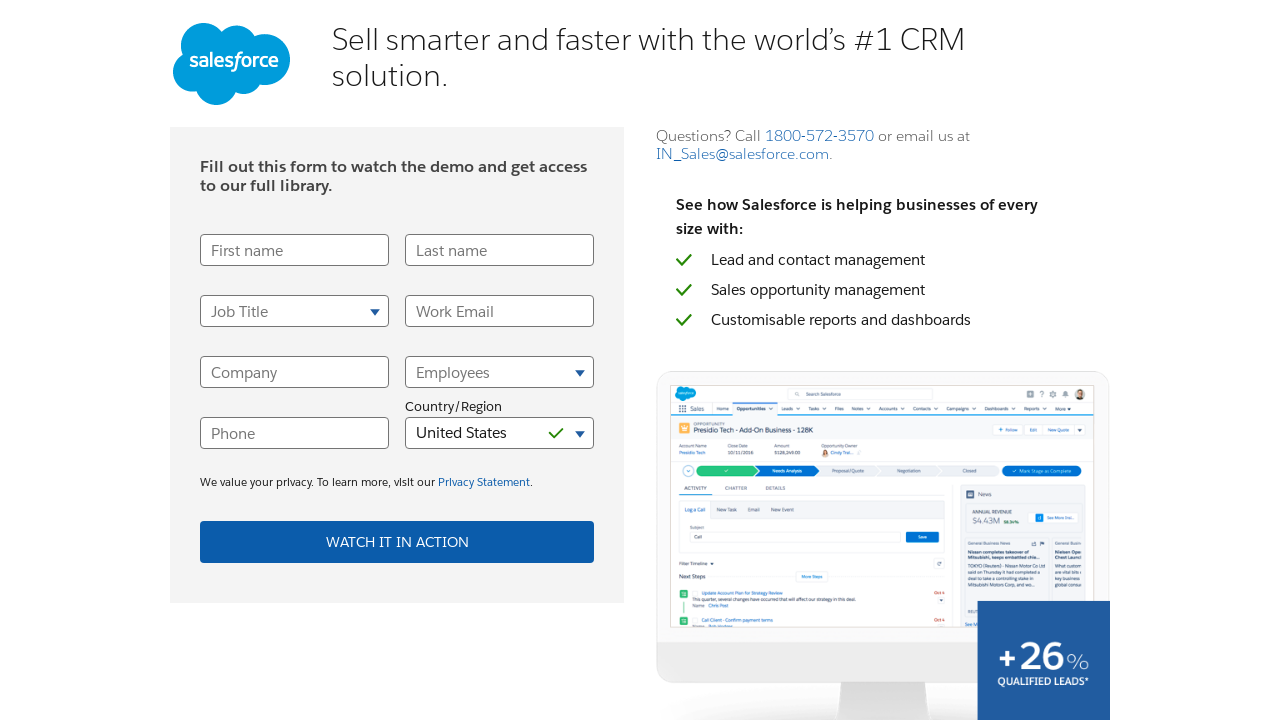

Filled last name field with 'Test121' using starts-with XPath on //input[starts-with(@id,'UserLastName')]
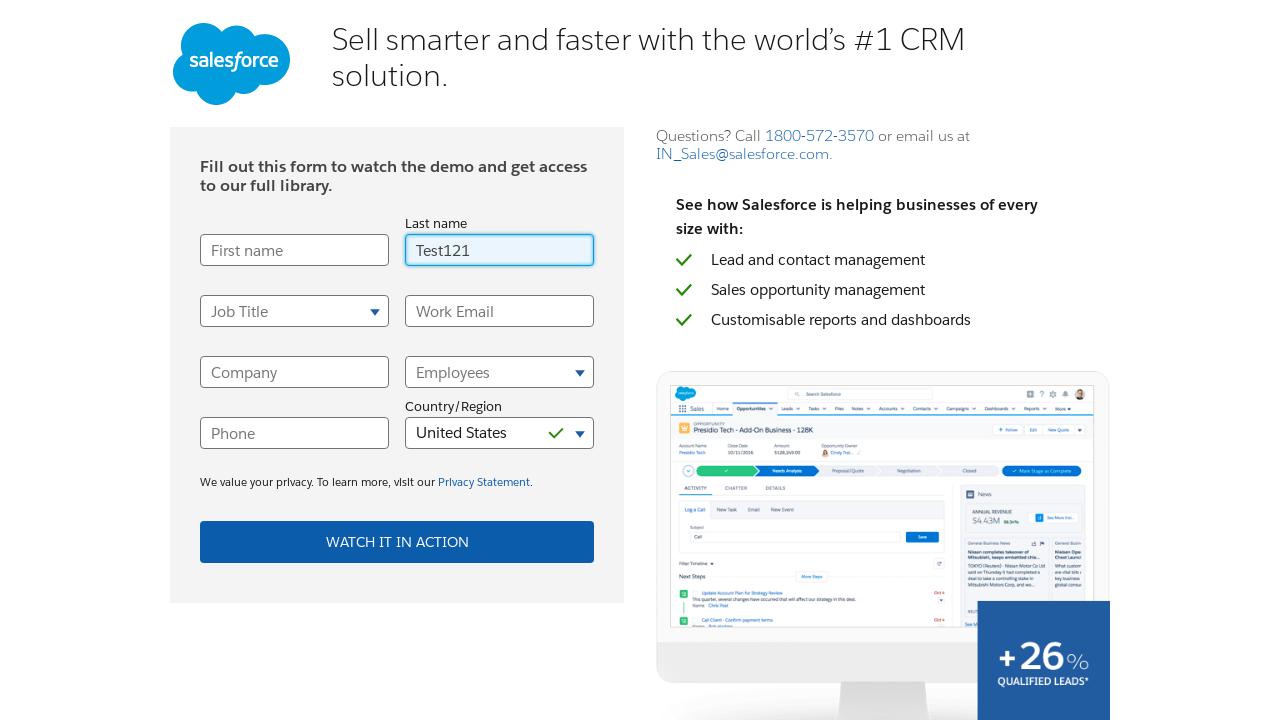

Filled company field with 'random' using contains XPath on //input[contains(@name,'pany')]
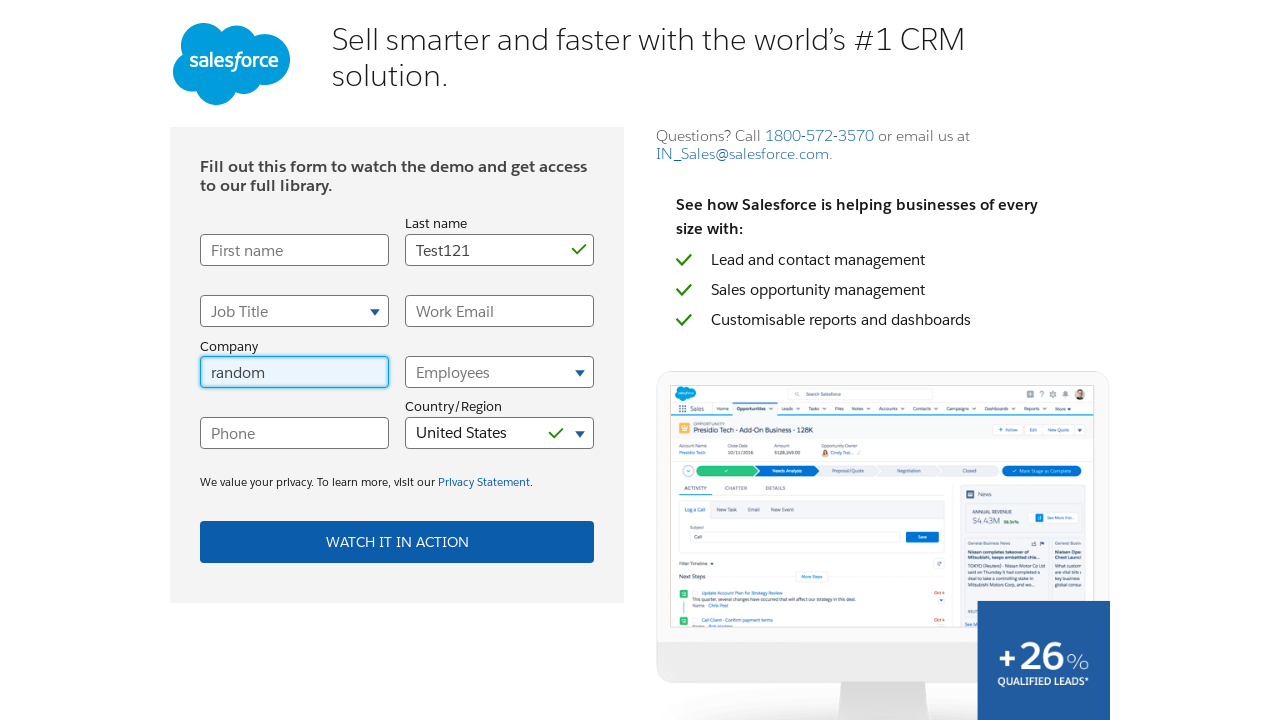

Filled first name field with 'user111' using AND operator XPath on //input[@type='text' and @name='UserFirstName']
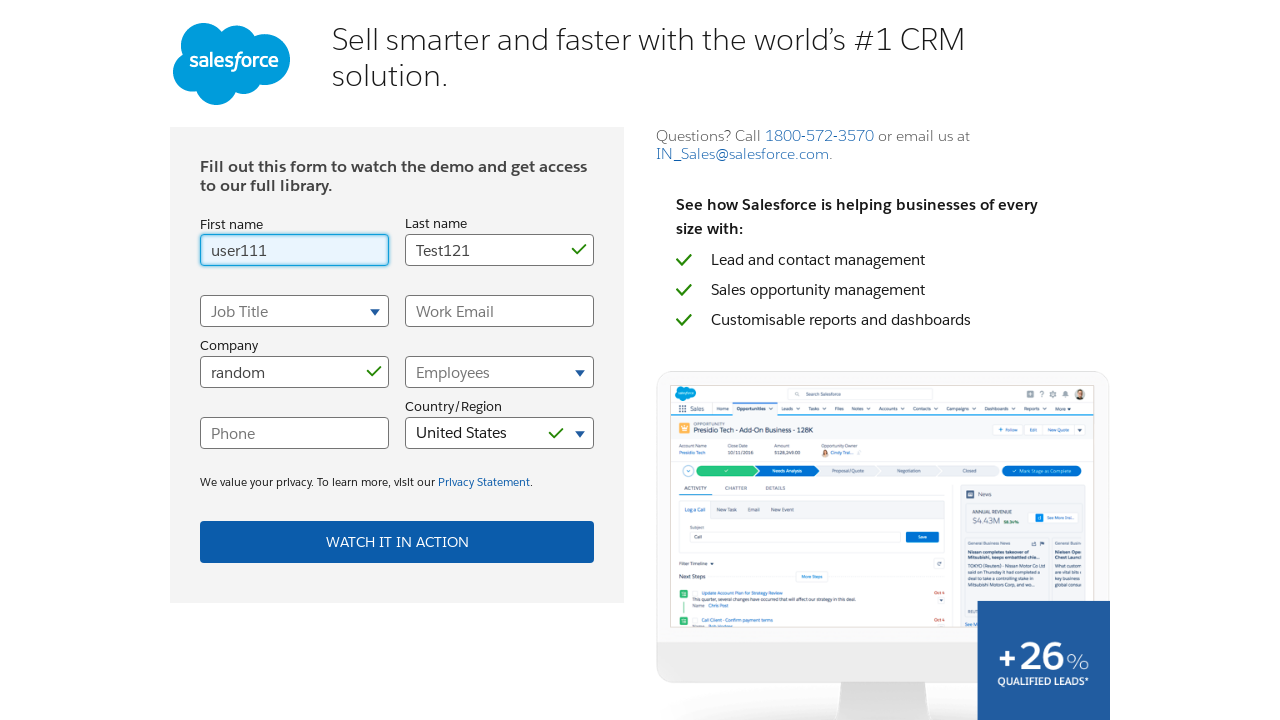

Selected company size '1 - 25 employees' using self axis XPath on //select[@name='CompanyEmployees']//self::select
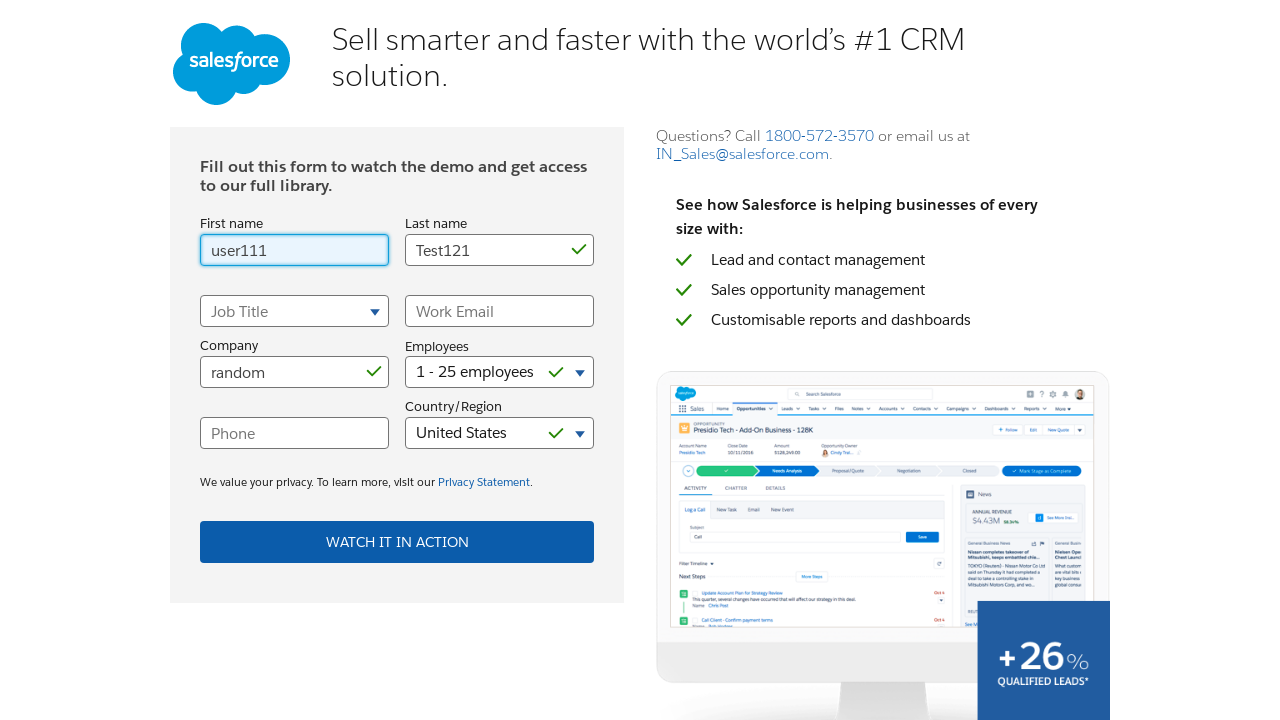

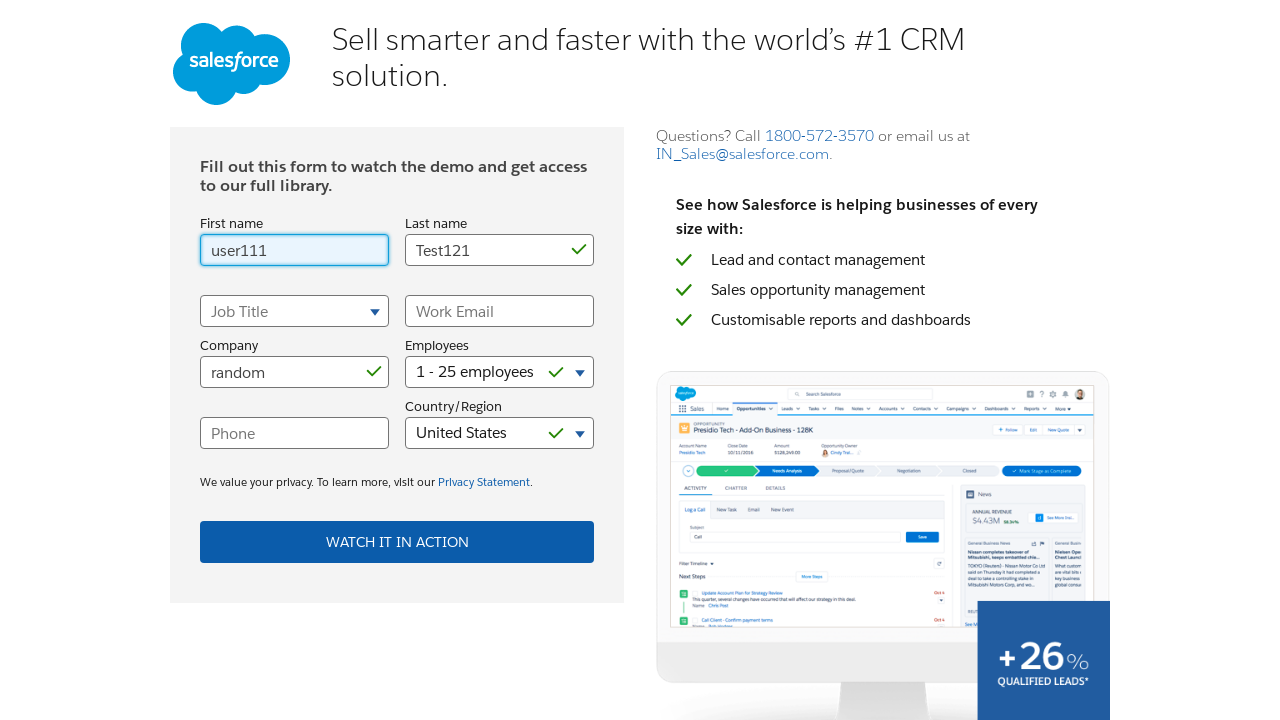